Navigates to YOPmail and clicks on the email generator link to access the random email generation feature

Starting URL: https://yopmail.com/

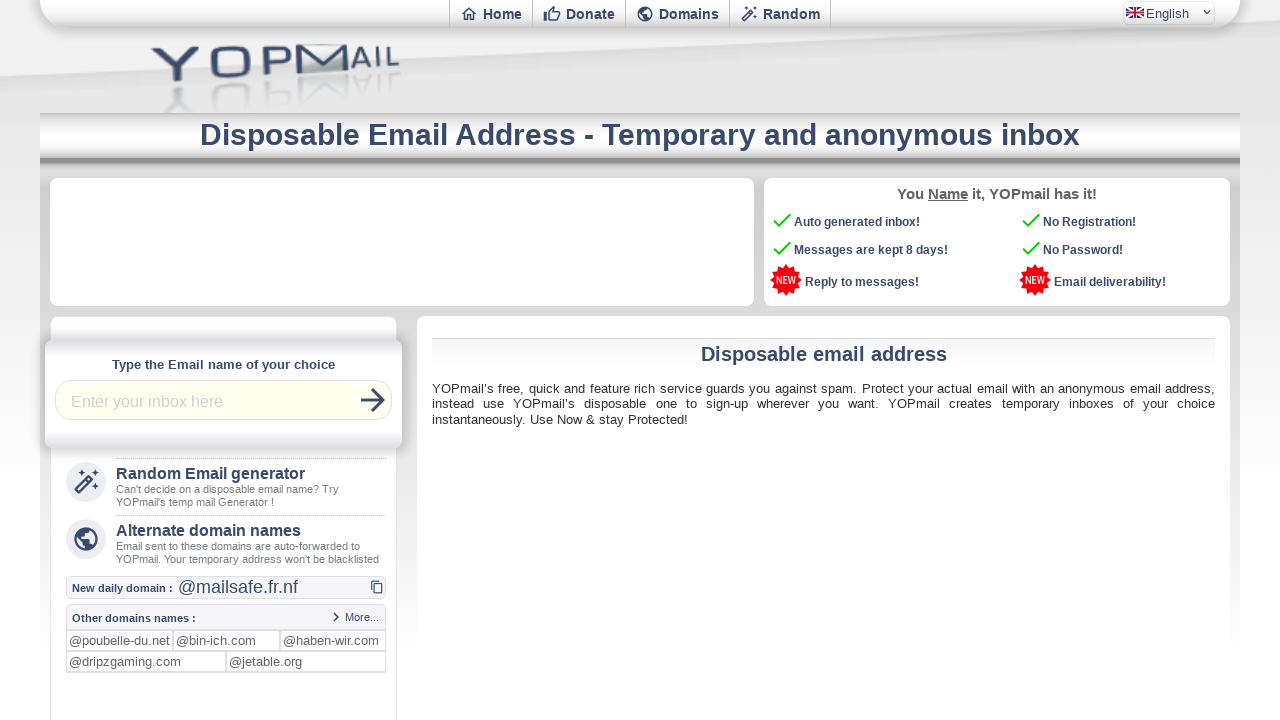

Navigated to YOPmail homepage
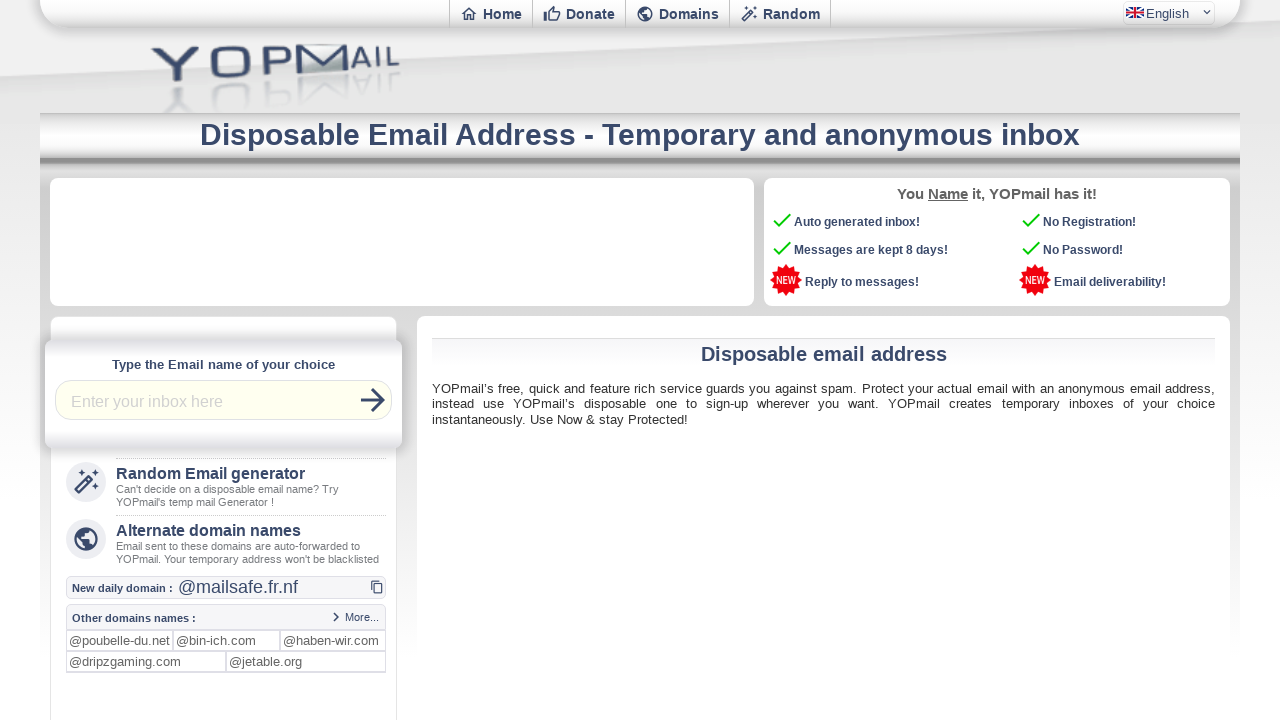

Clicked on the email generator link to access random email generation feature at (224, 486) on xpath=//div[@id='listeliens']/a[@href='email-generator']
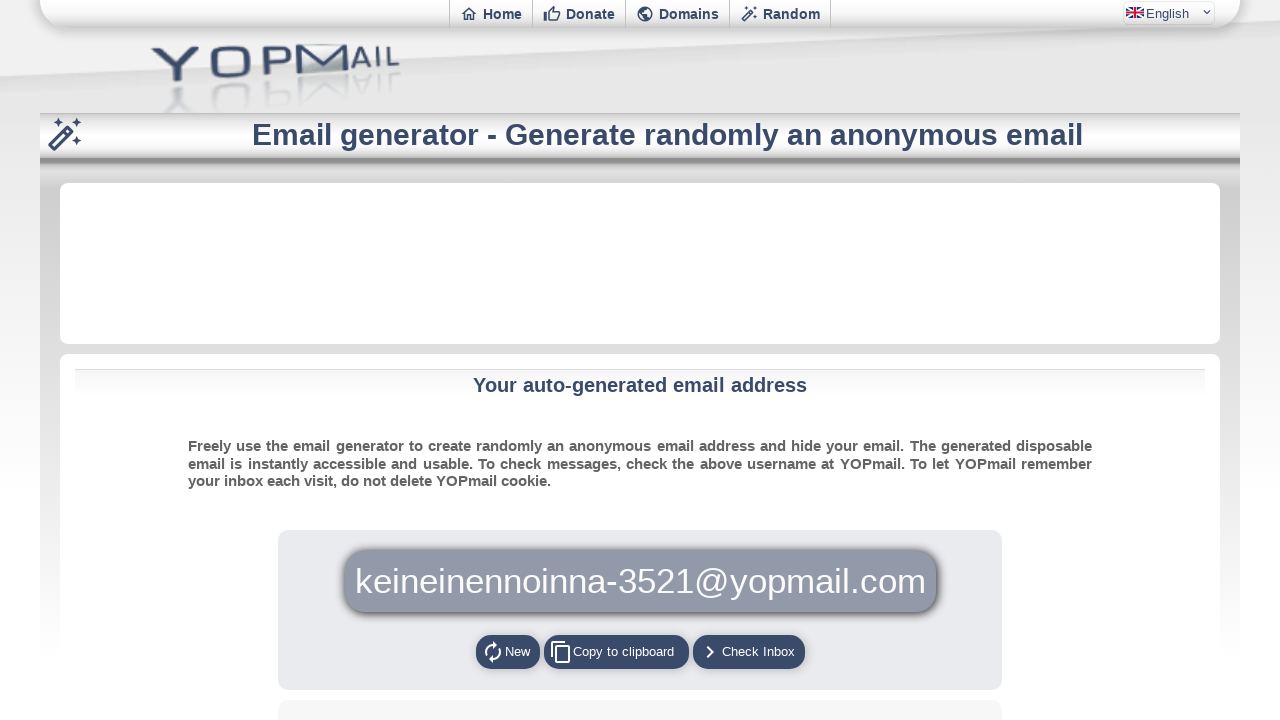

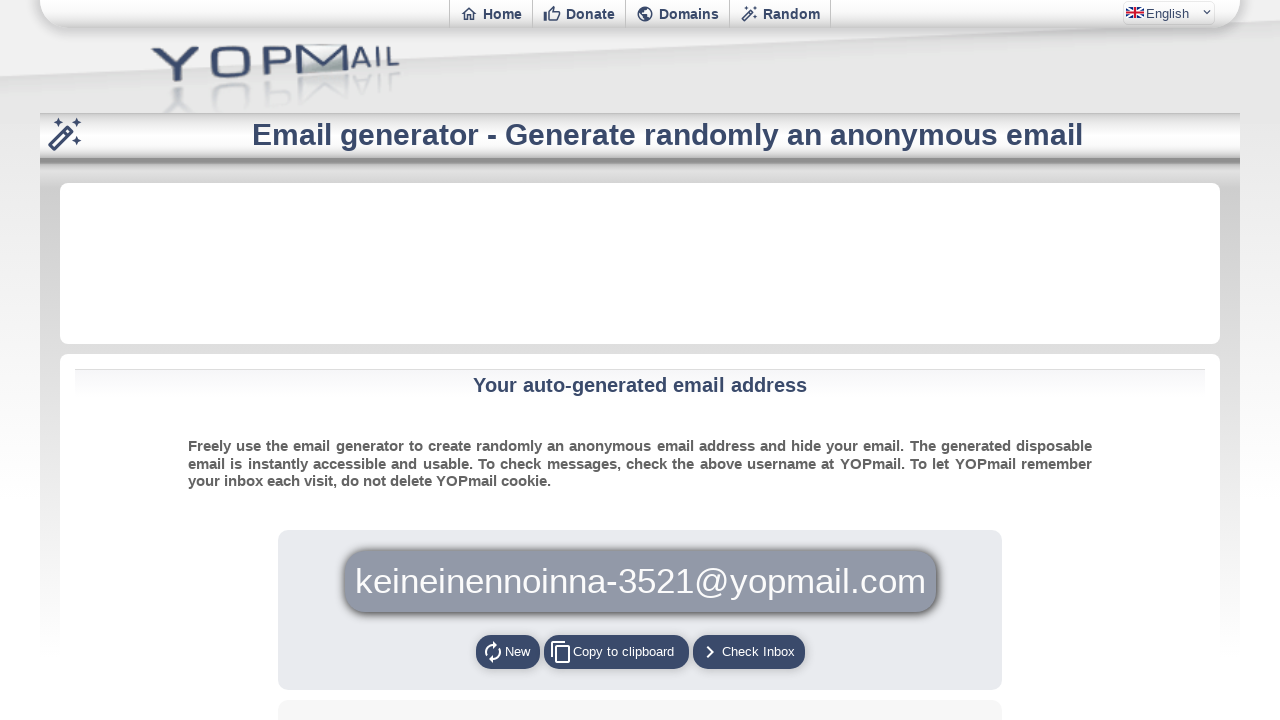